Fills out an invoice update form with user details, selects a category, and submits the form

Starting URL: https://webapps.tekstac.com/InvoiceUpdates/

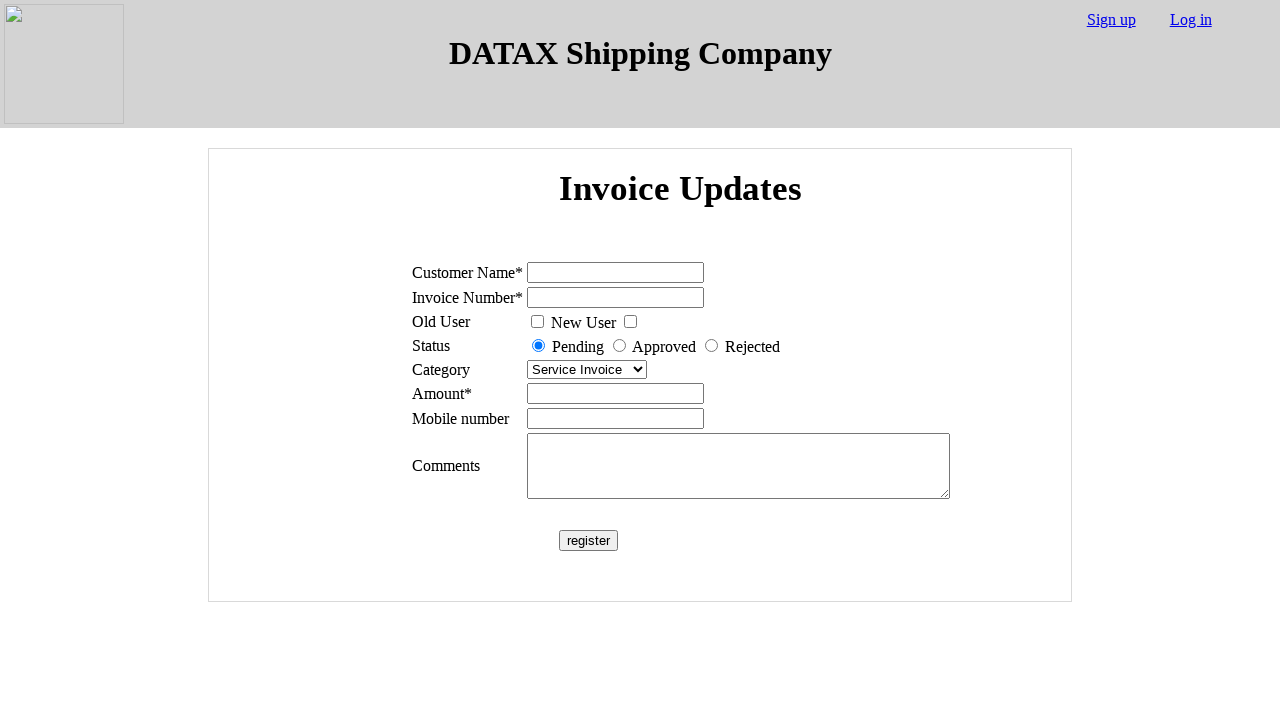

Filled name field with 'Rakesh' on #name
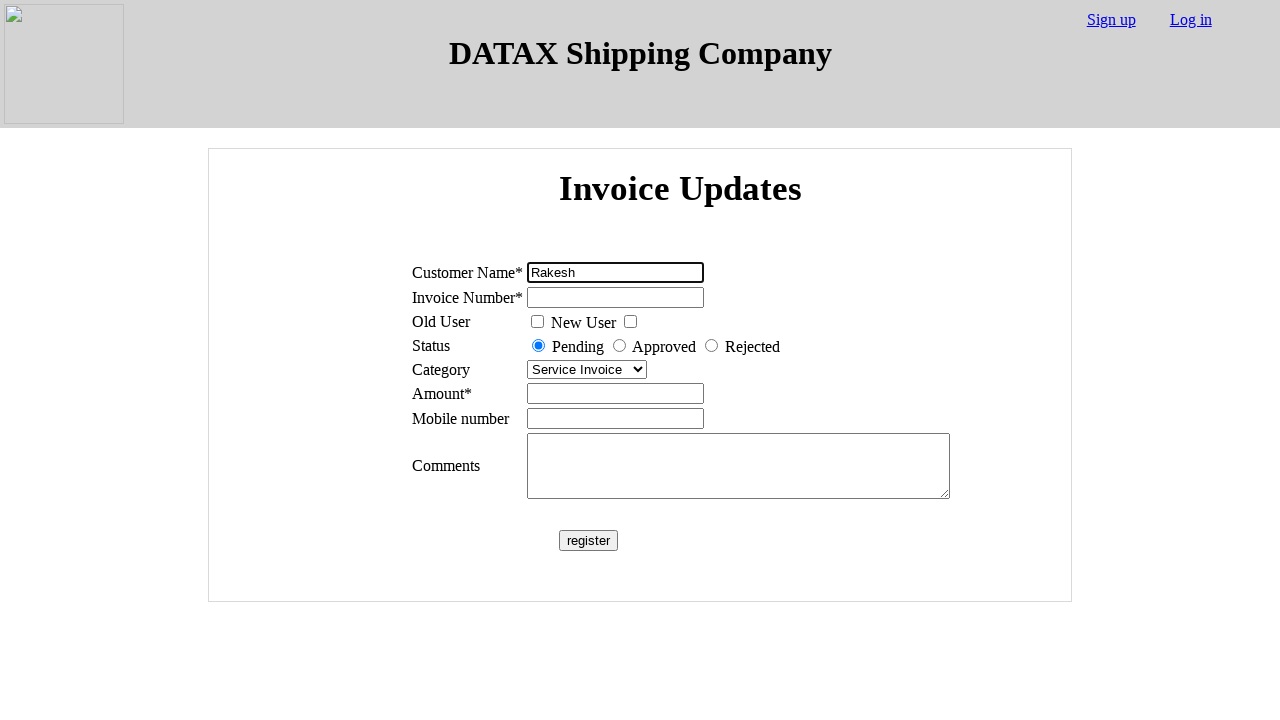

Filled invoice number field with '123' on #number
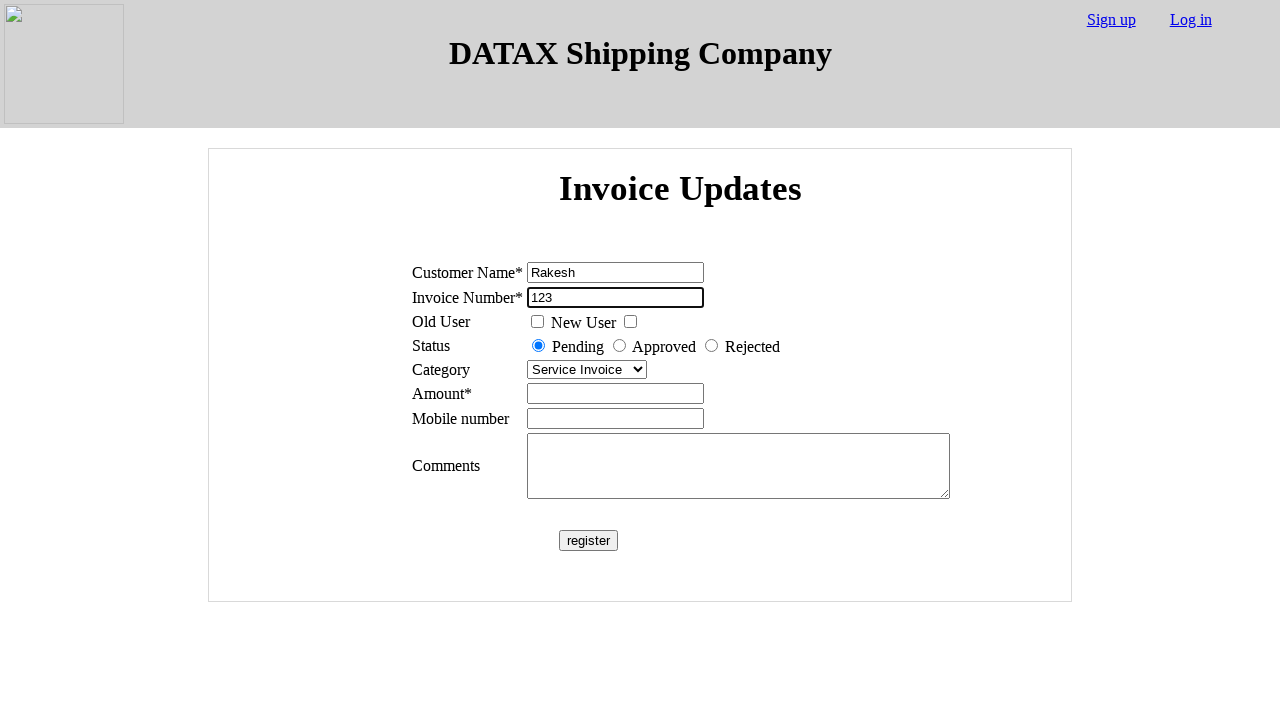

Checked new user checkbox at (630, 322) on #newUser
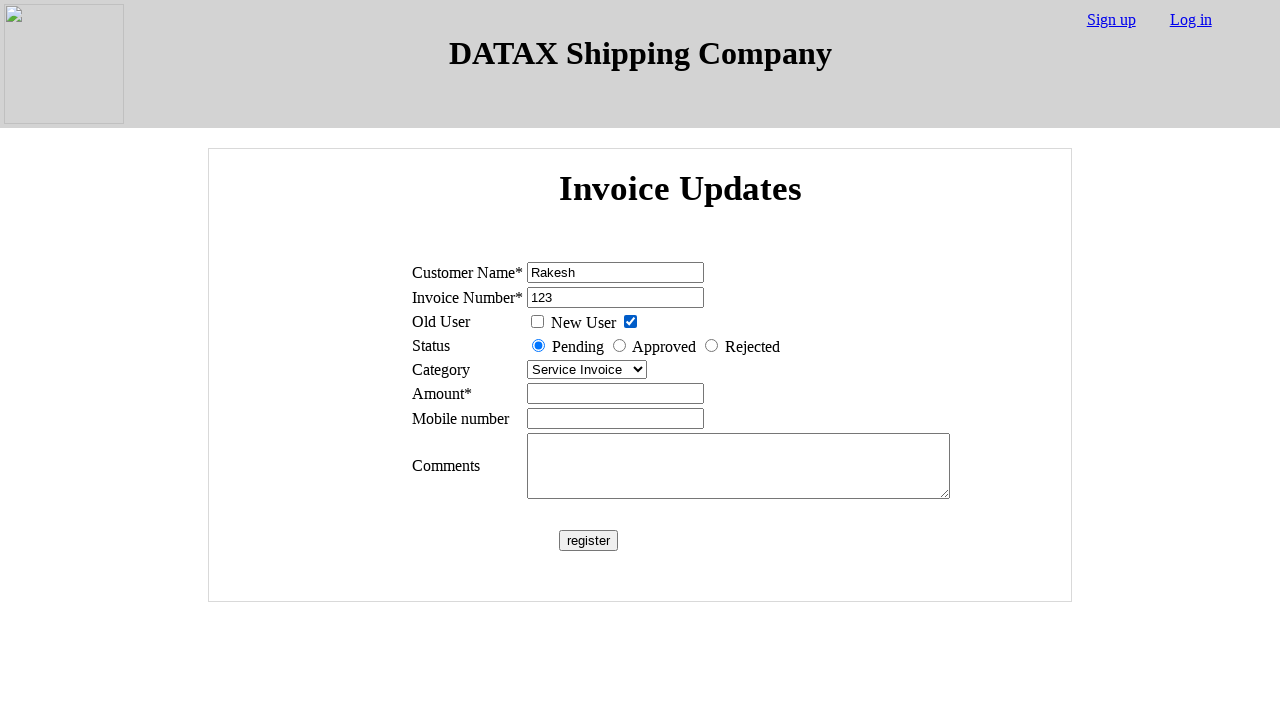

Selected 'Utility Invoice' from category dropdown on select
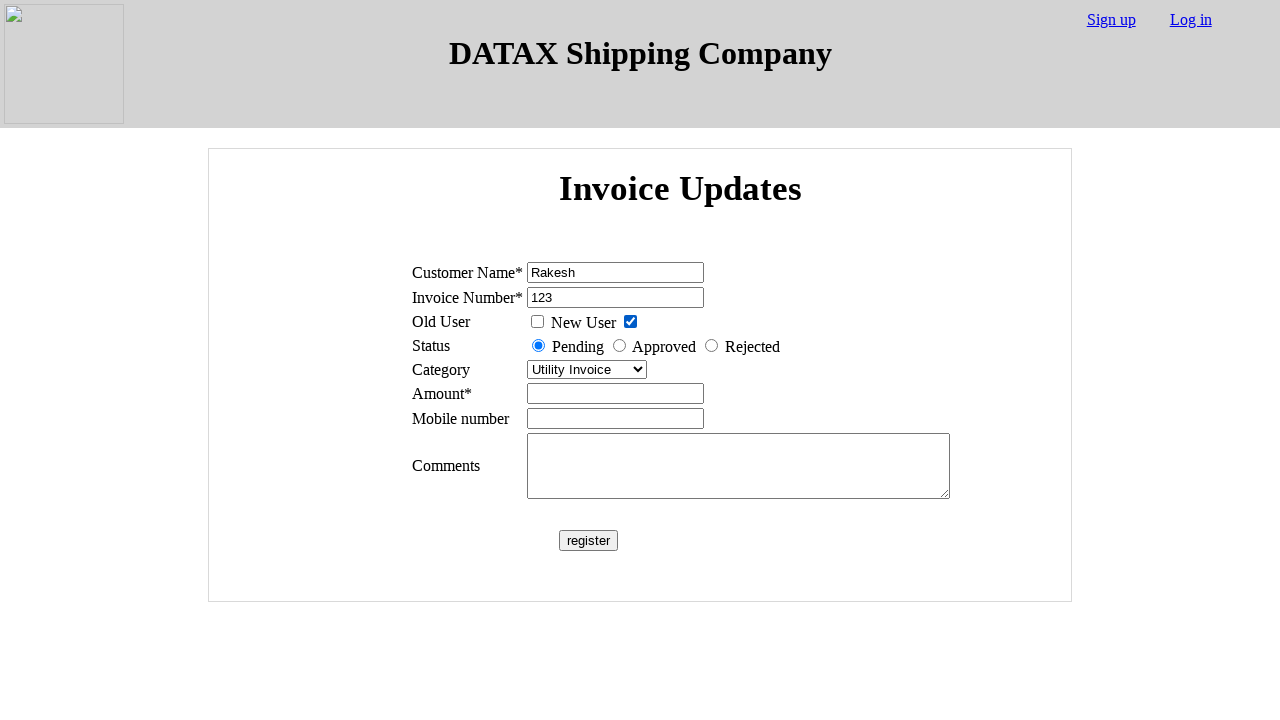

Filled amount field with '1000' on input[name='amount']
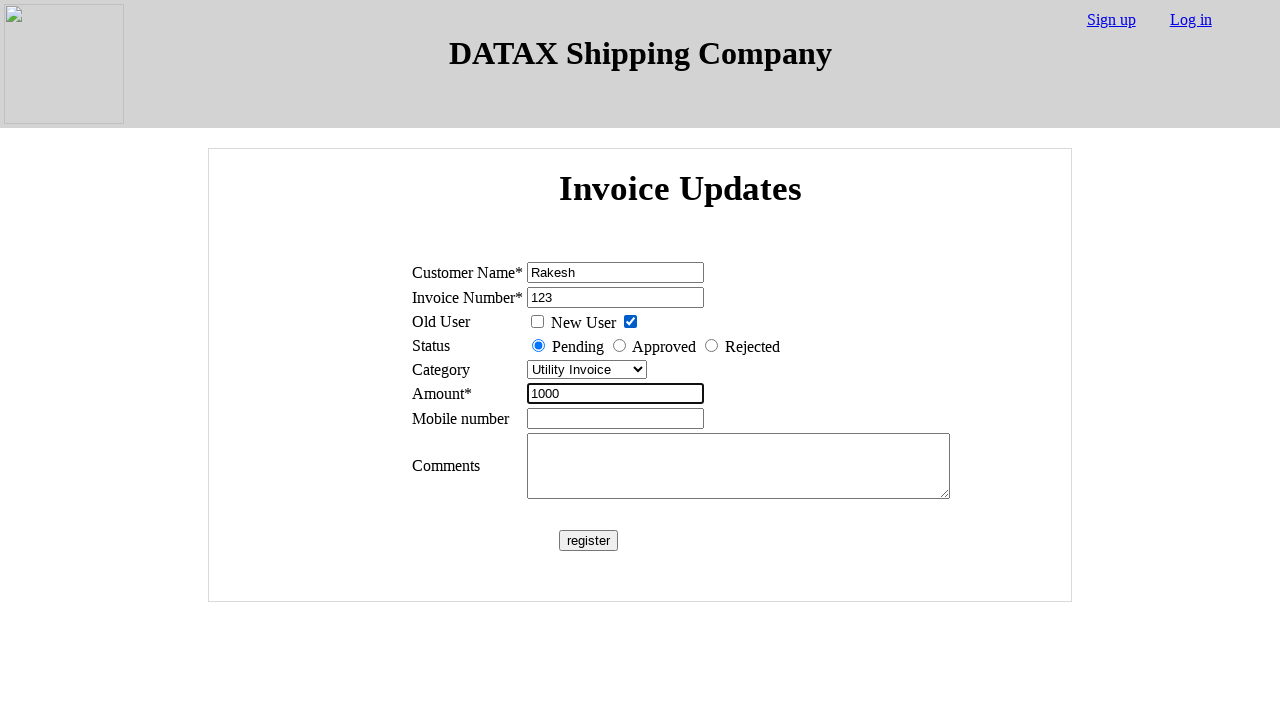

Filled phone number field with '9876543210' on input[name='num']
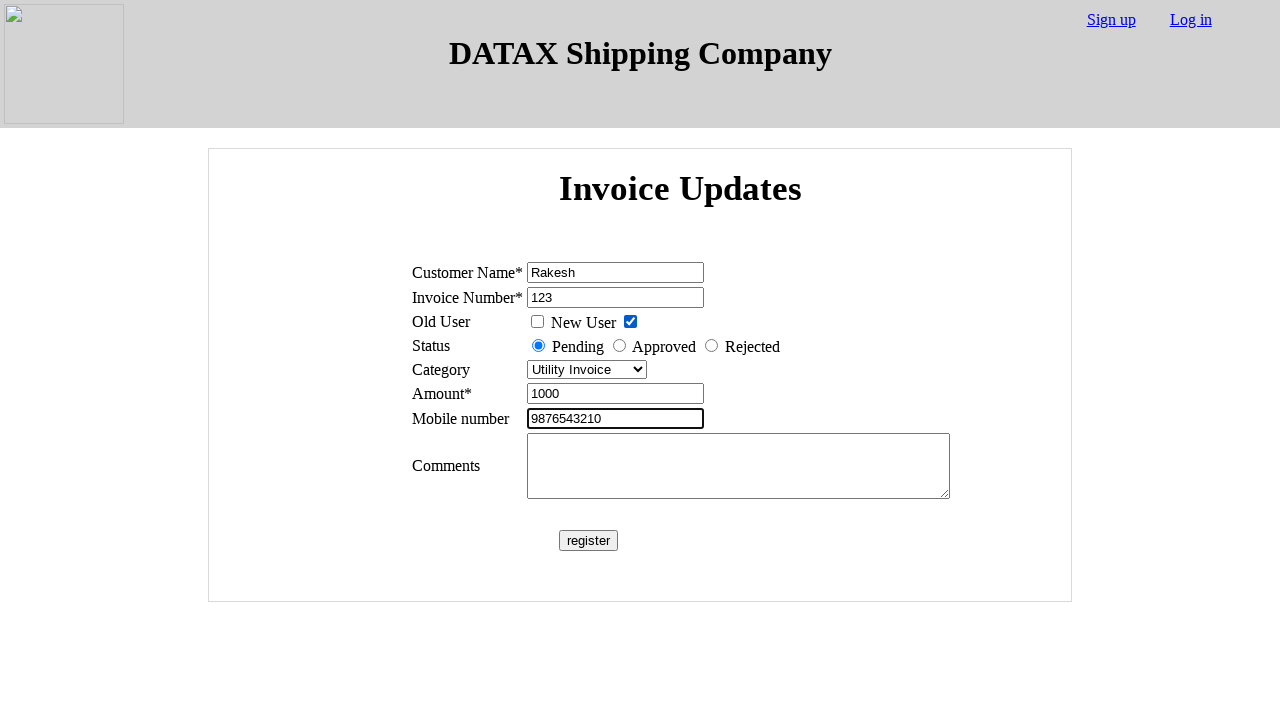

Filled comments field with 'New User Invoice' on textarea[name='comments']
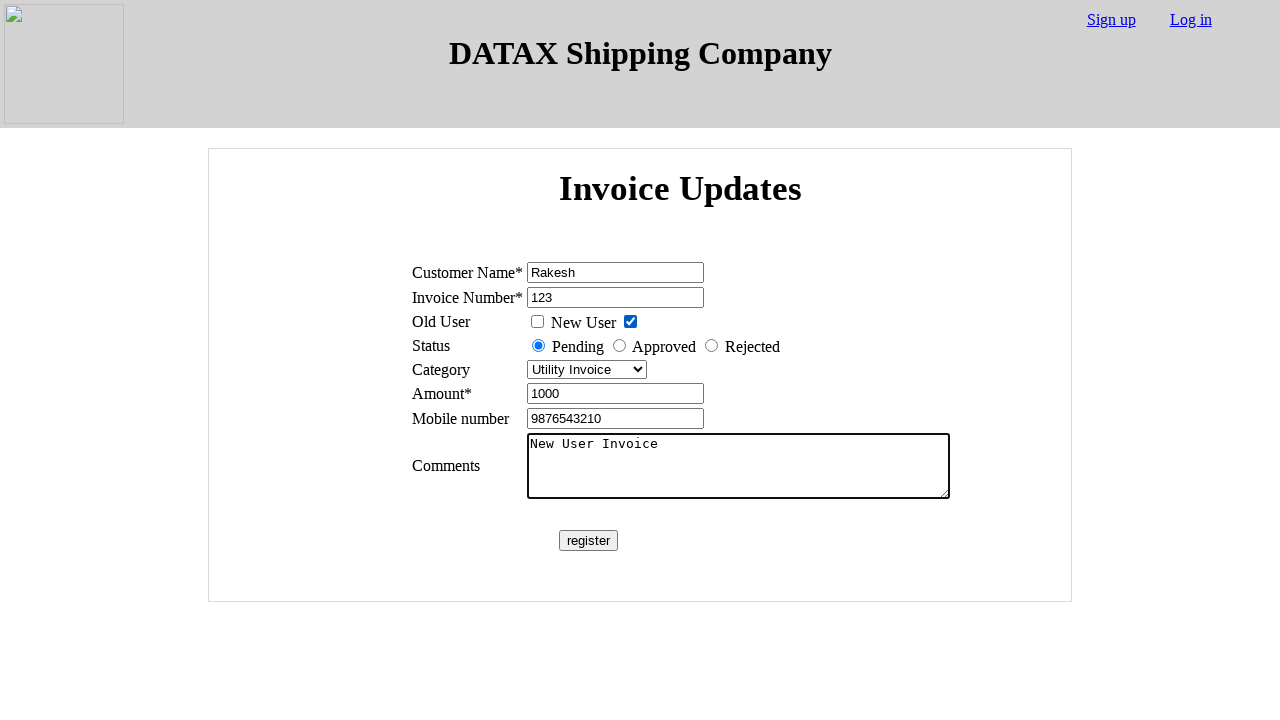

Clicked submit button to submit the invoice update form at (588, 540) on #submit
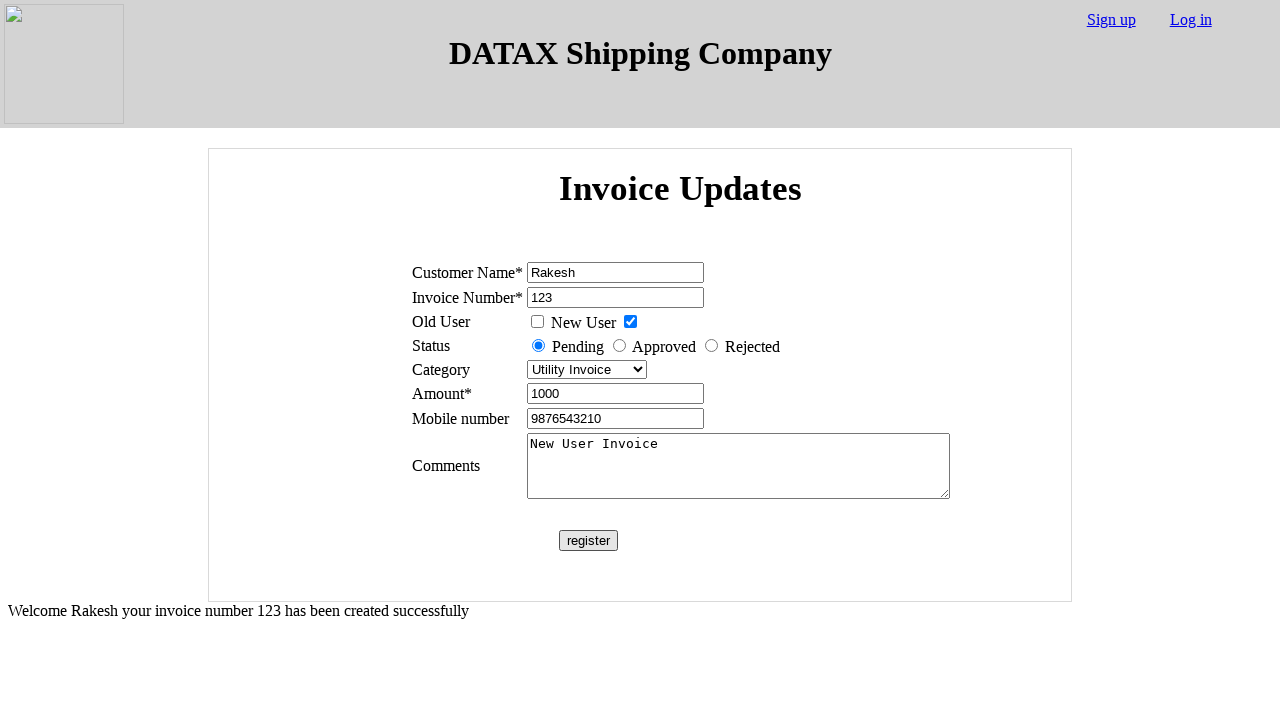

Form submission result appeared on page
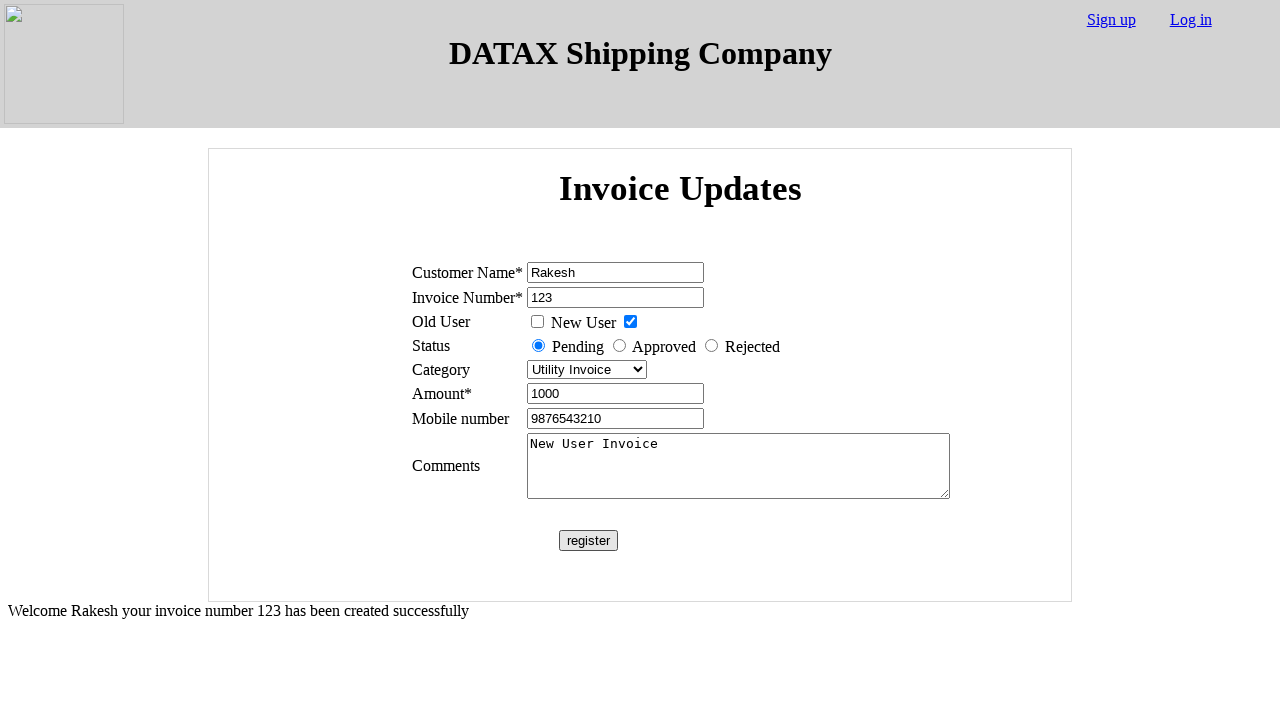

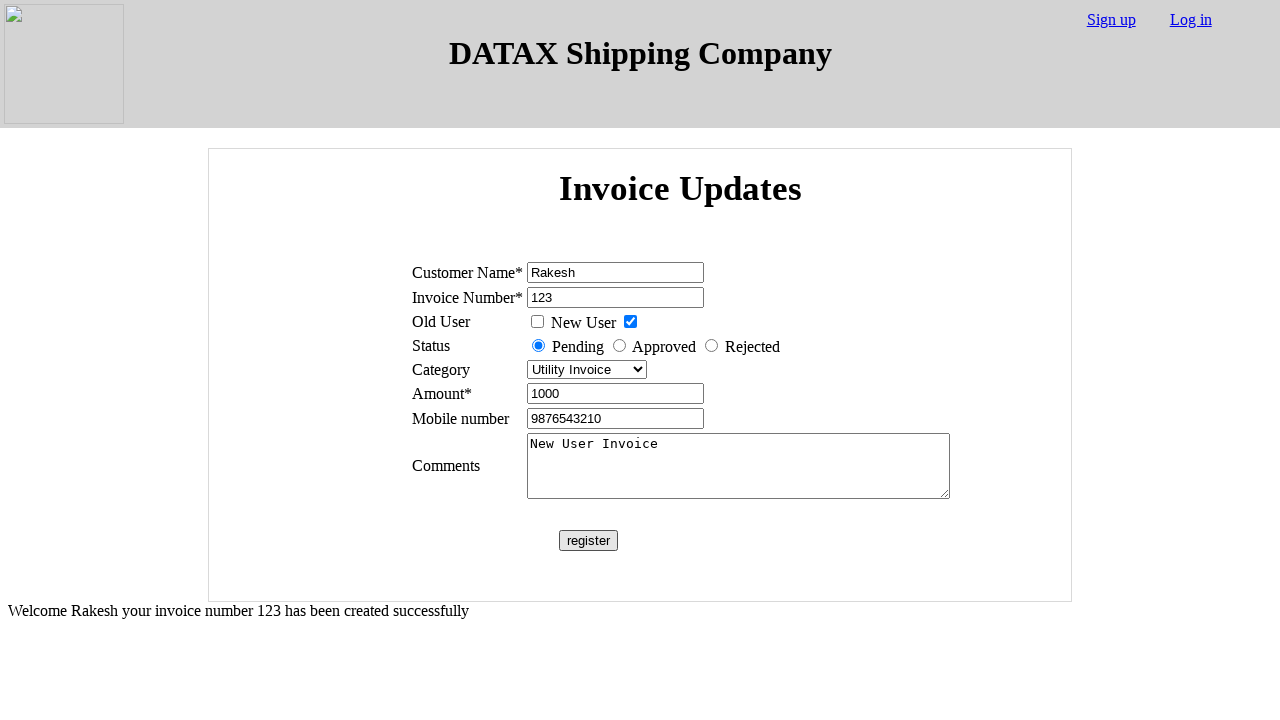